Tests JavaScript prompt alert functionality by clicking a button that triggers a prompt, entering text into the prompt, accepting it, and verifying the result text is displayed correctly.

Starting URL: https://demoqa.com/alerts

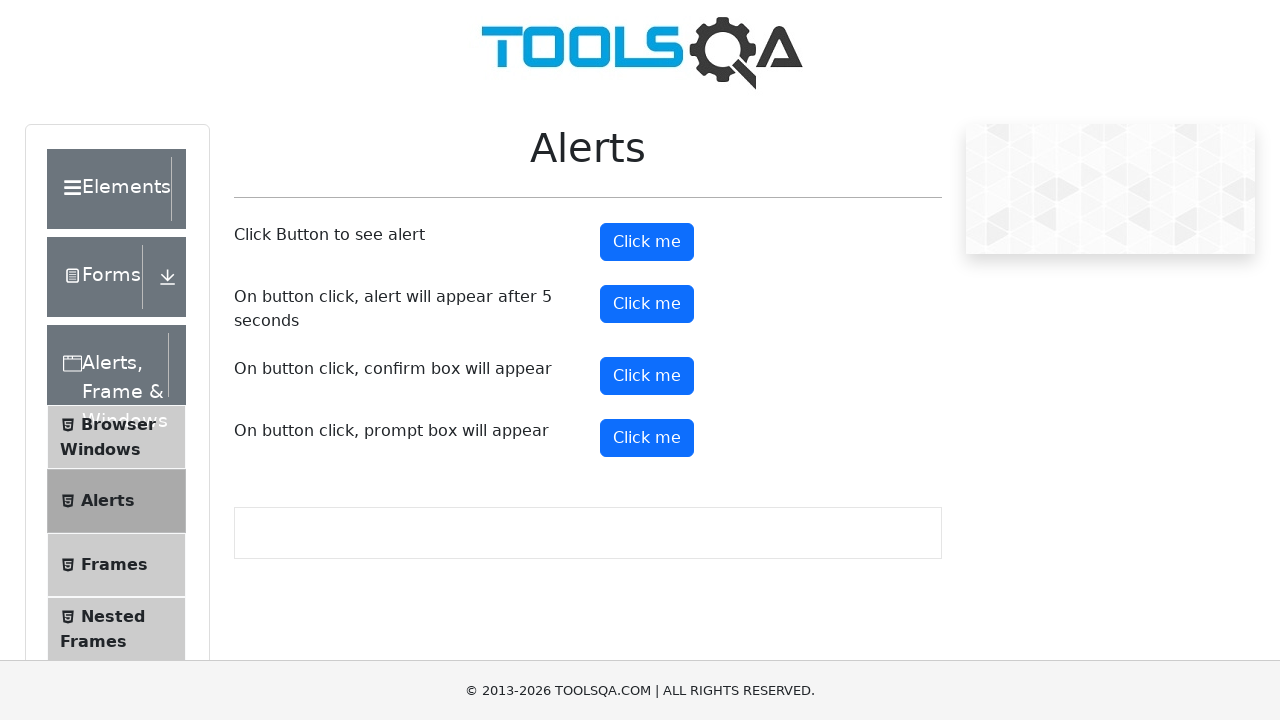

Scrolled down 350px to make alert buttons visible
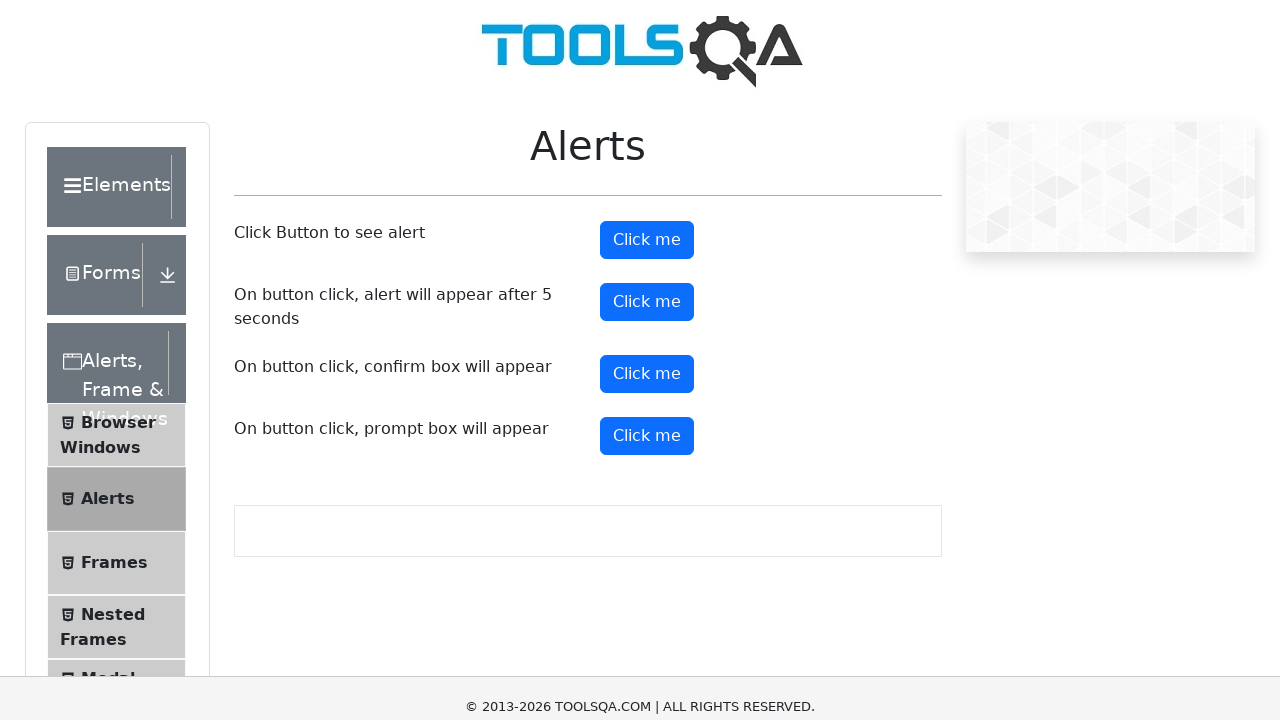

Set up dialog handler to accept prompt with text 'SuganyaKrishnanManoj'
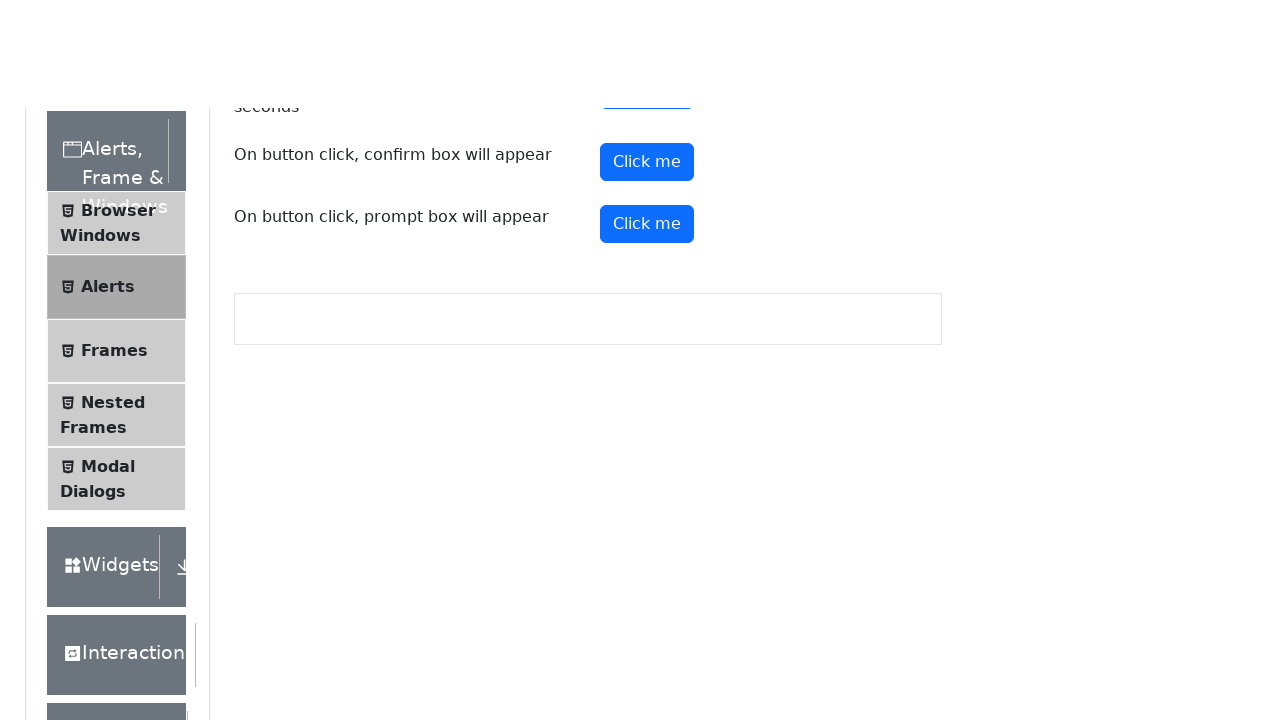

Clicked prompt button to trigger JavaScript prompt alert at (647, 88) on button#promtButton
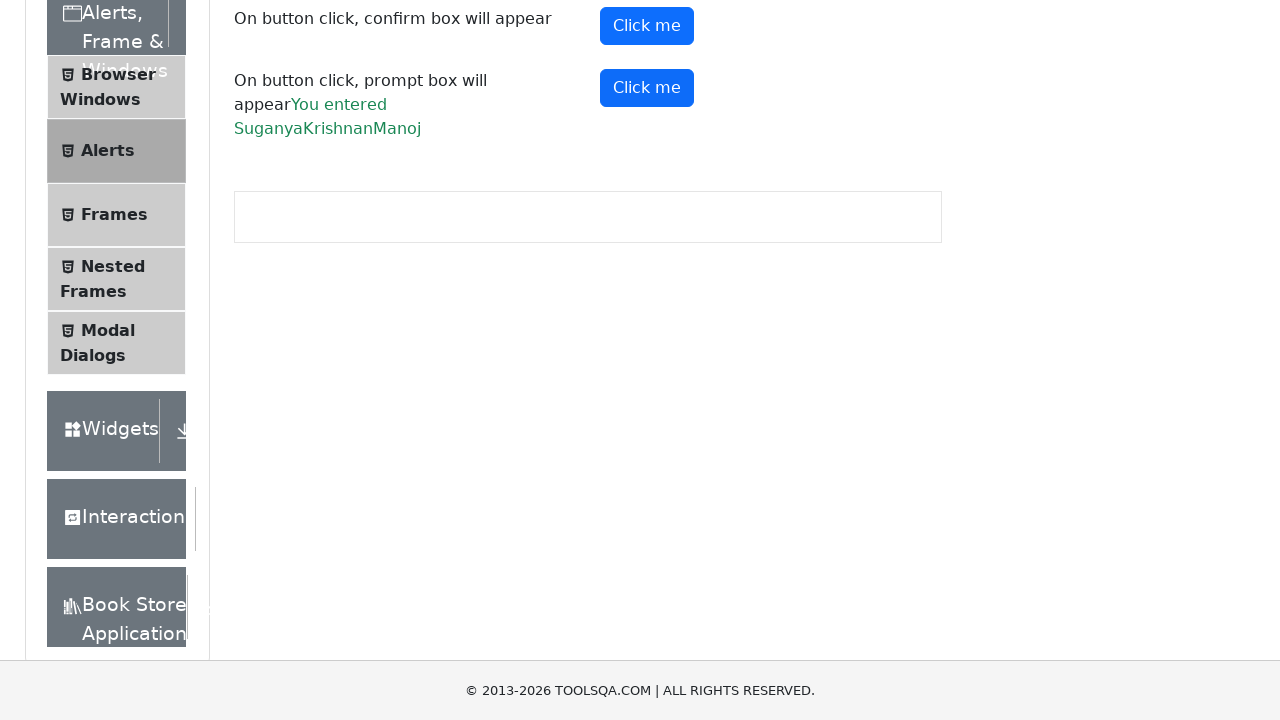

Prompt result text appeared on page
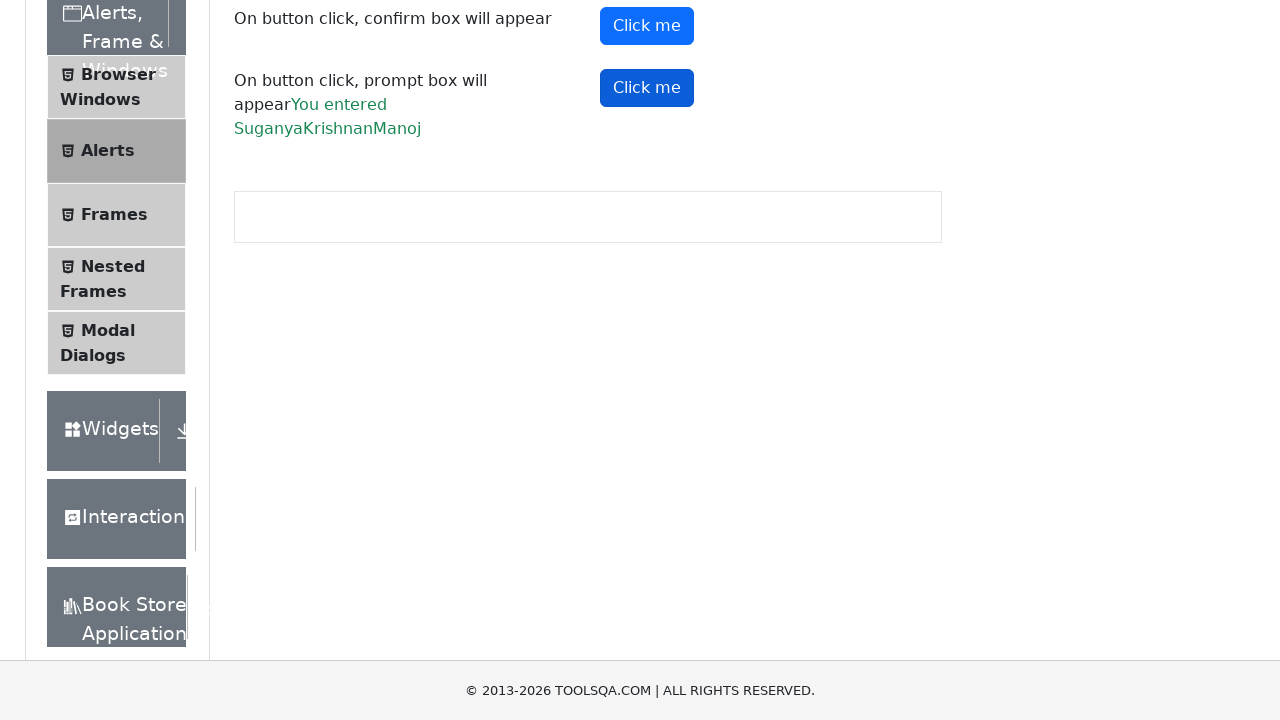

Verified that prompt result contains the entered text 'SuganyaKrishnanManoj'
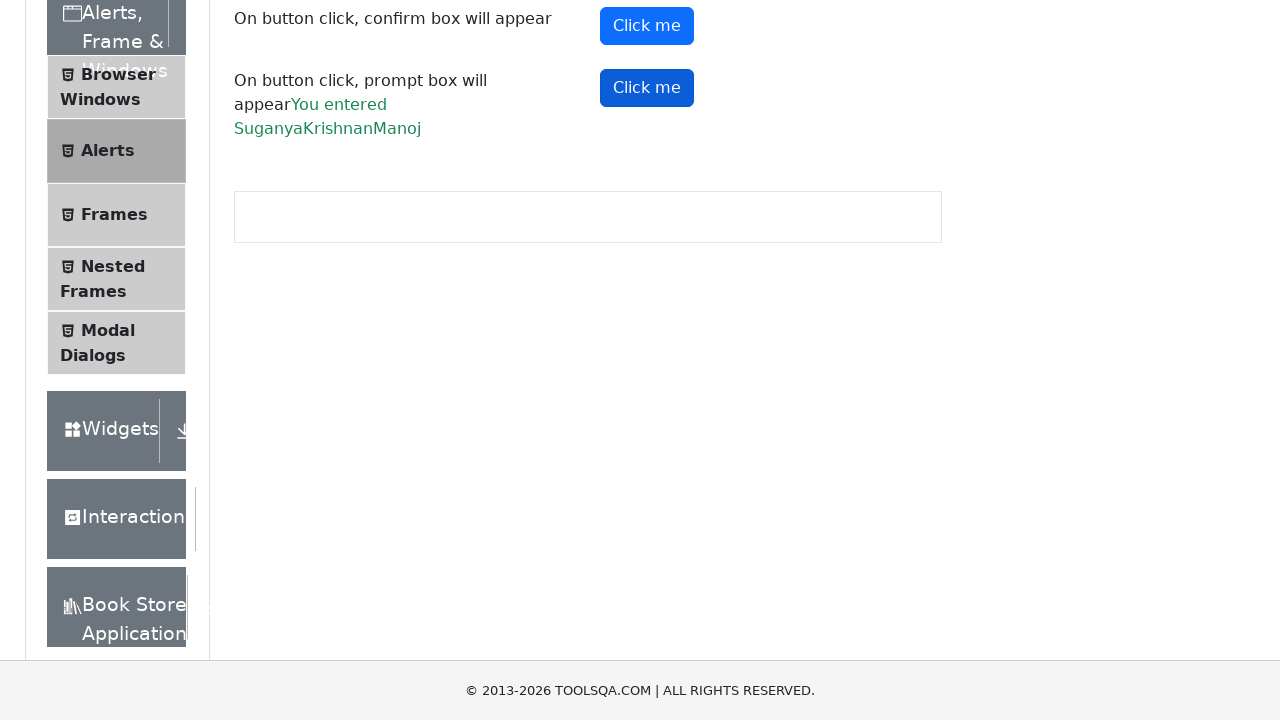

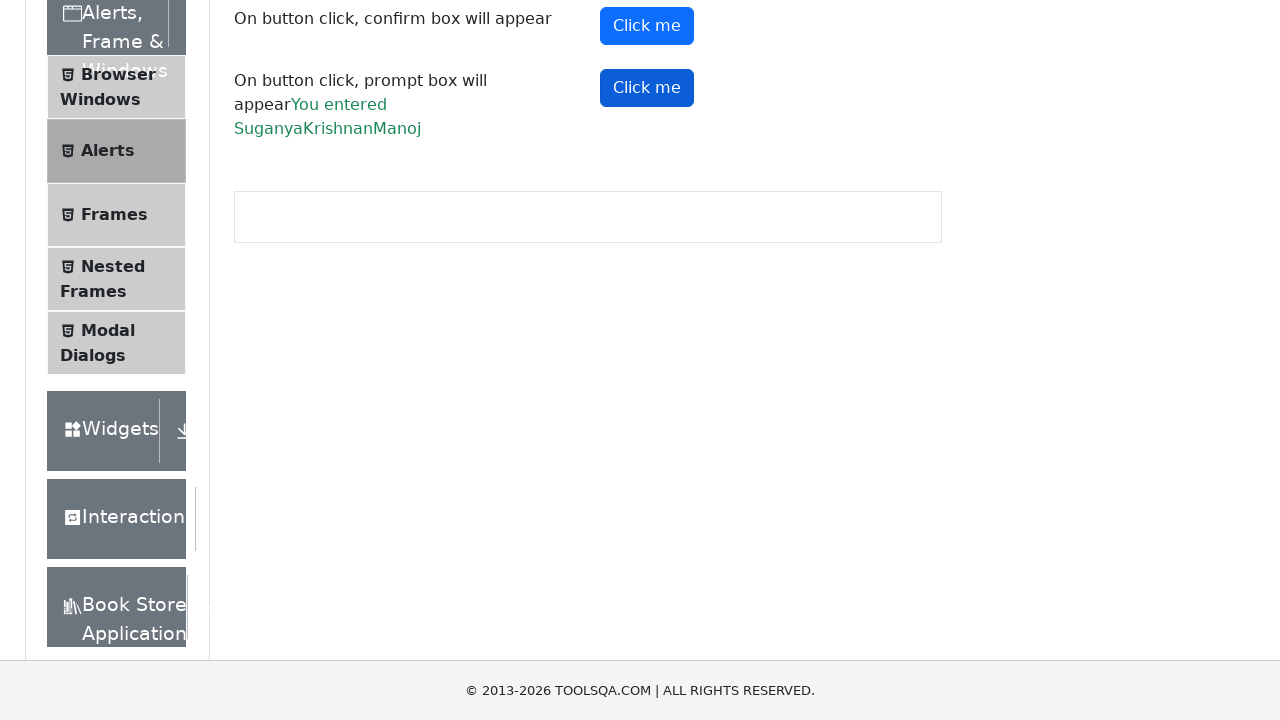